Tests unmarking todo items as complete by unchecking their checkboxes

Starting URL: https://demo.playwright.dev/todomvc

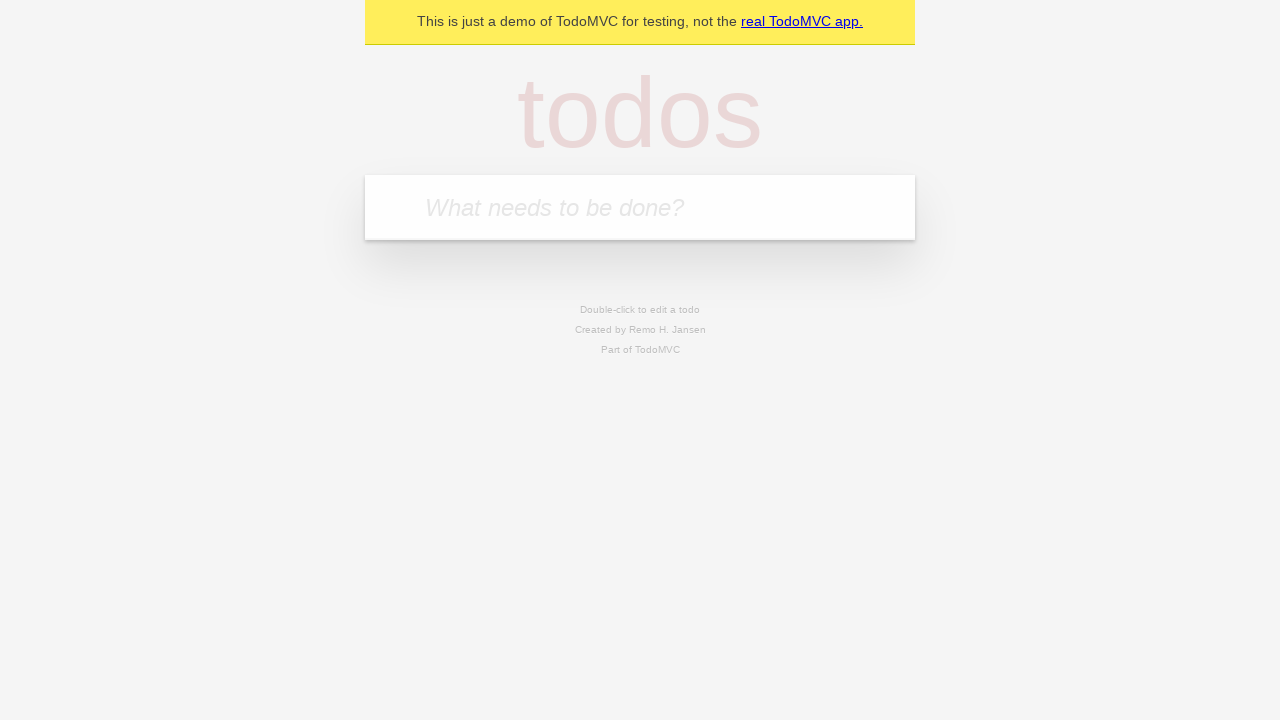

Filled todo input with 'buy some cheese' on internal:attr=[placeholder="What needs to be done?"i]
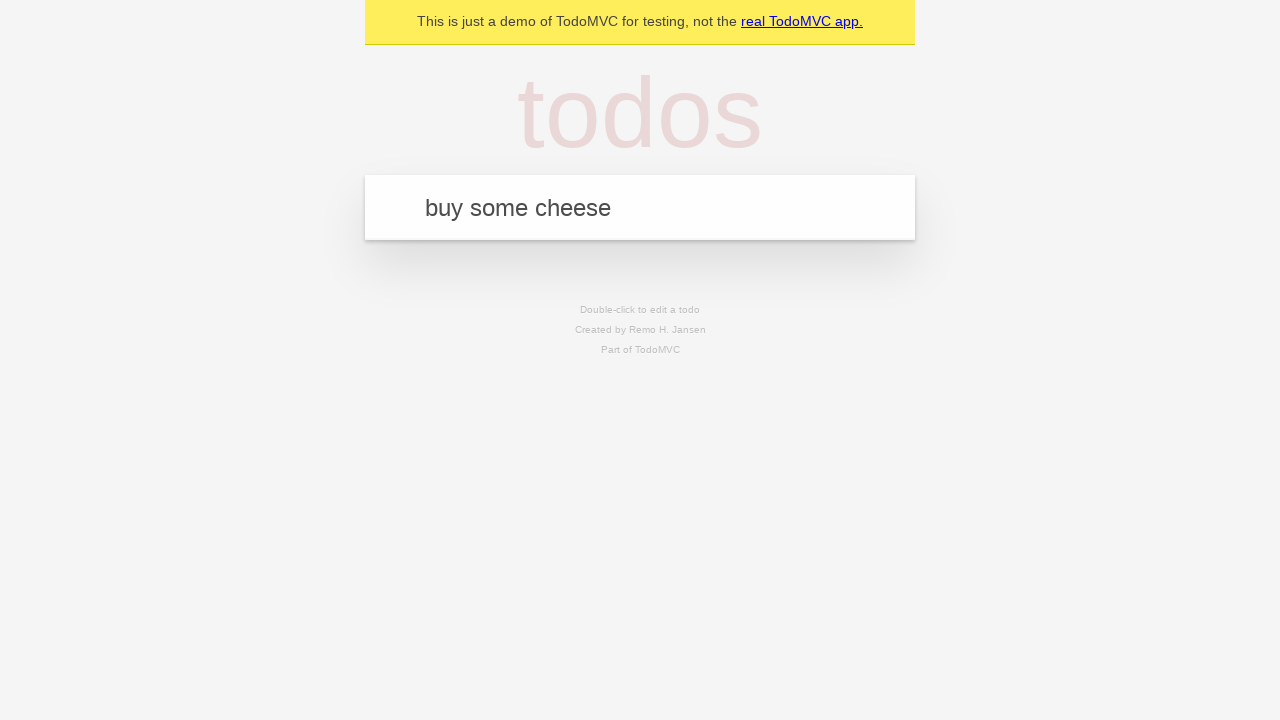

Pressed Enter to create first todo item on internal:attr=[placeholder="What needs to be done?"i]
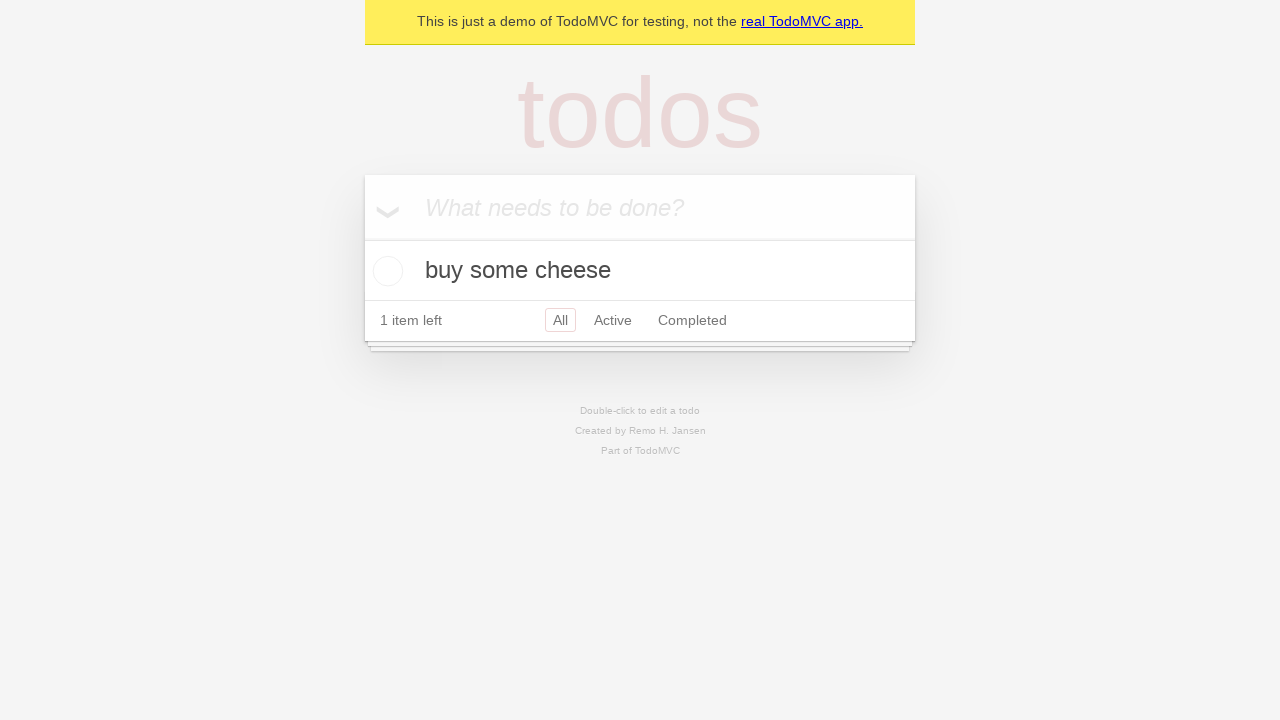

Filled todo input with 'feed the cat' on internal:attr=[placeholder="What needs to be done?"i]
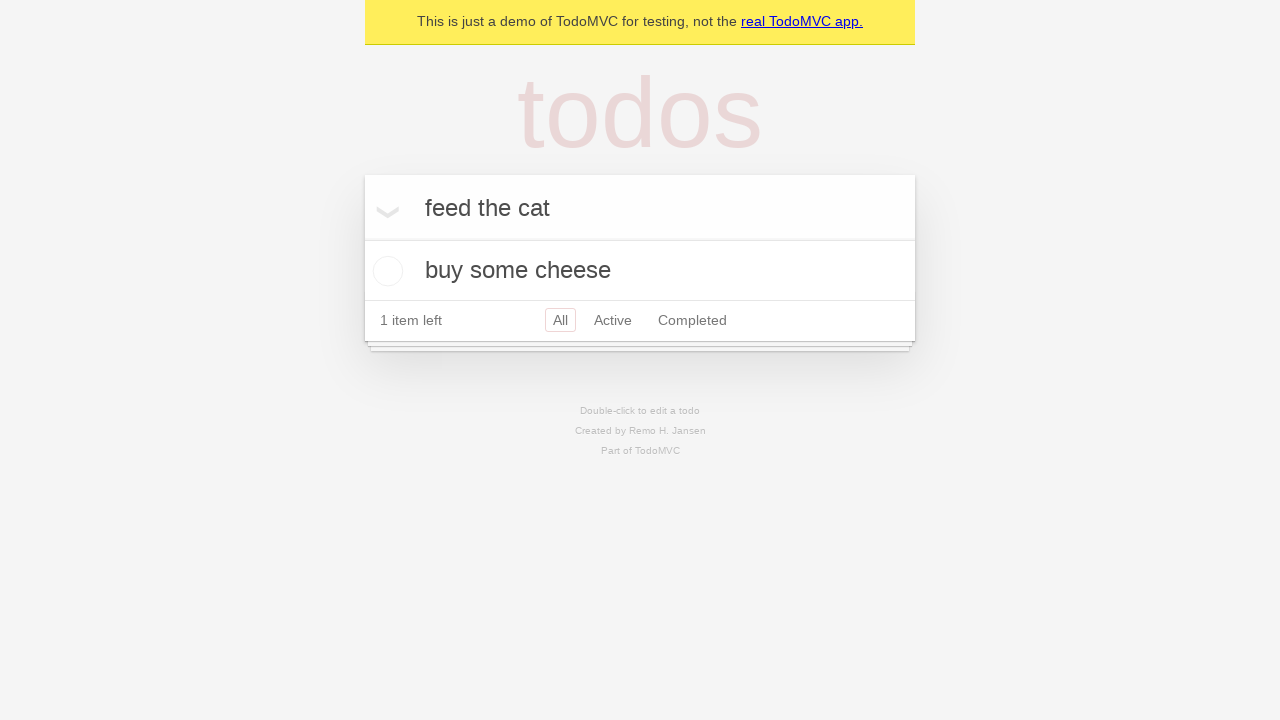

Pressed Enter to create second todo item on internal:attr=[placeholder="What needs to be done?"i]
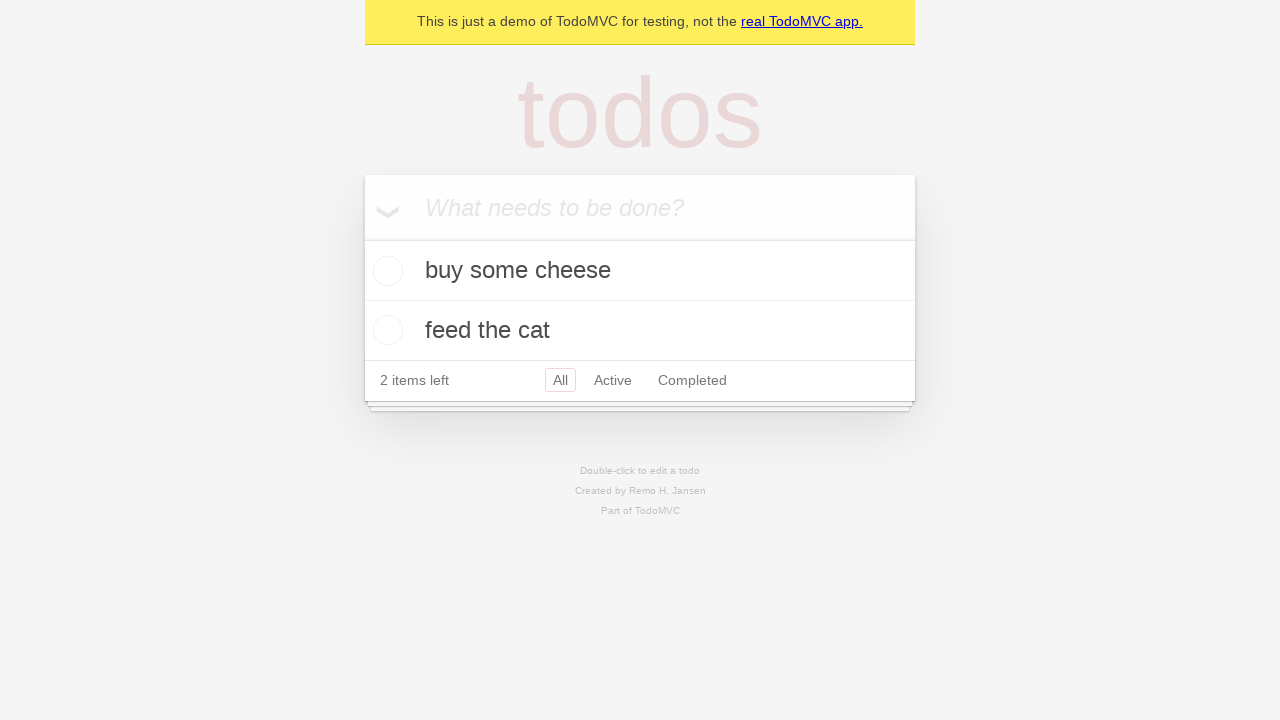

Waited for both todo items to appear on the page
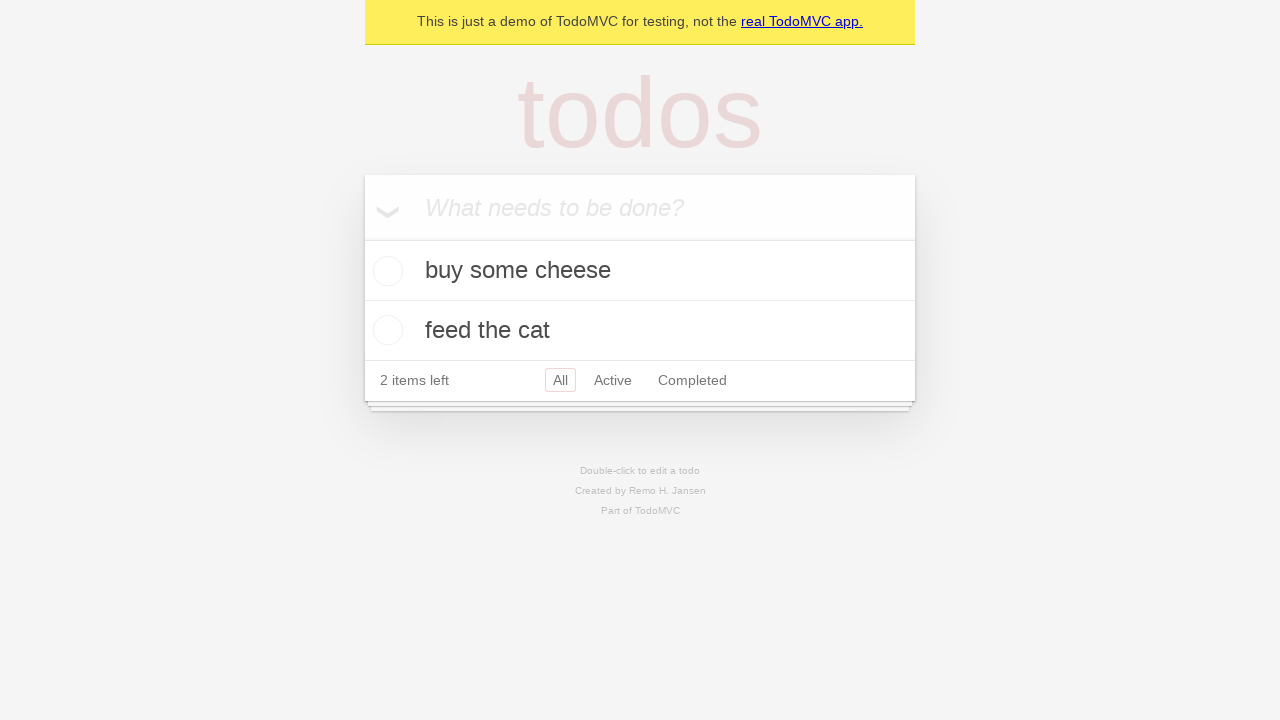

Located the first todo item
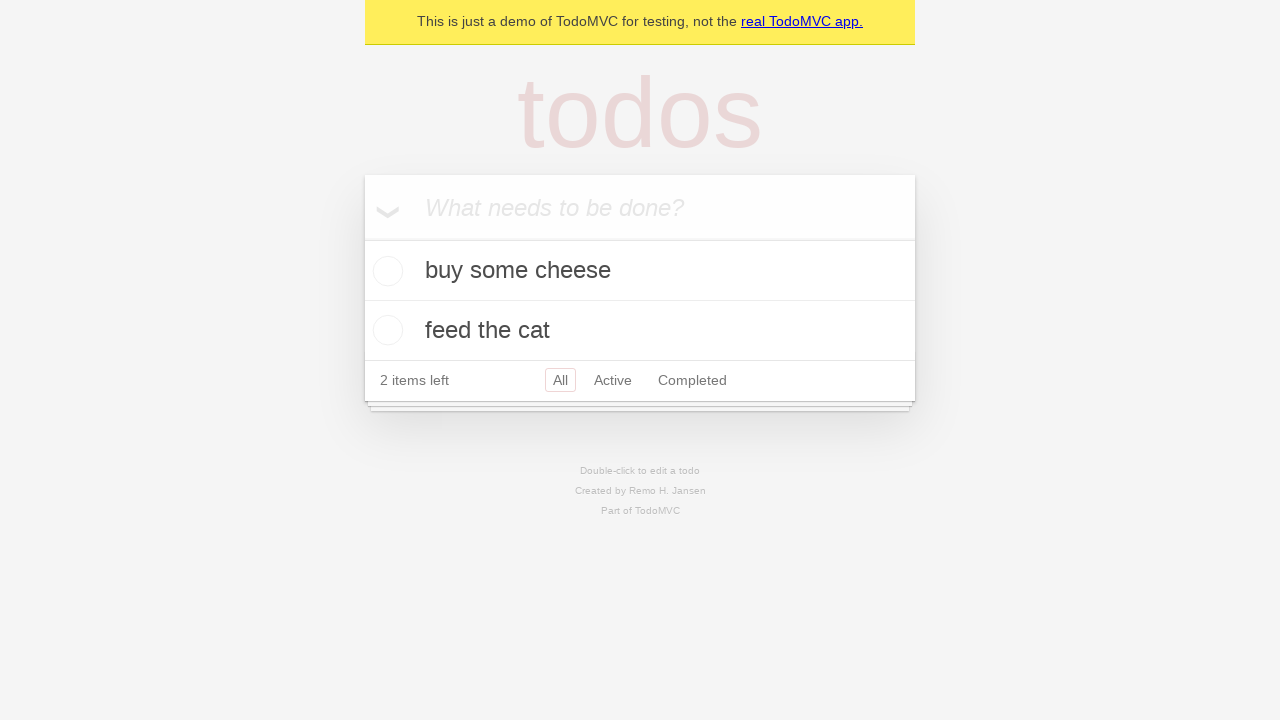

Located the checkbox for the first todo item
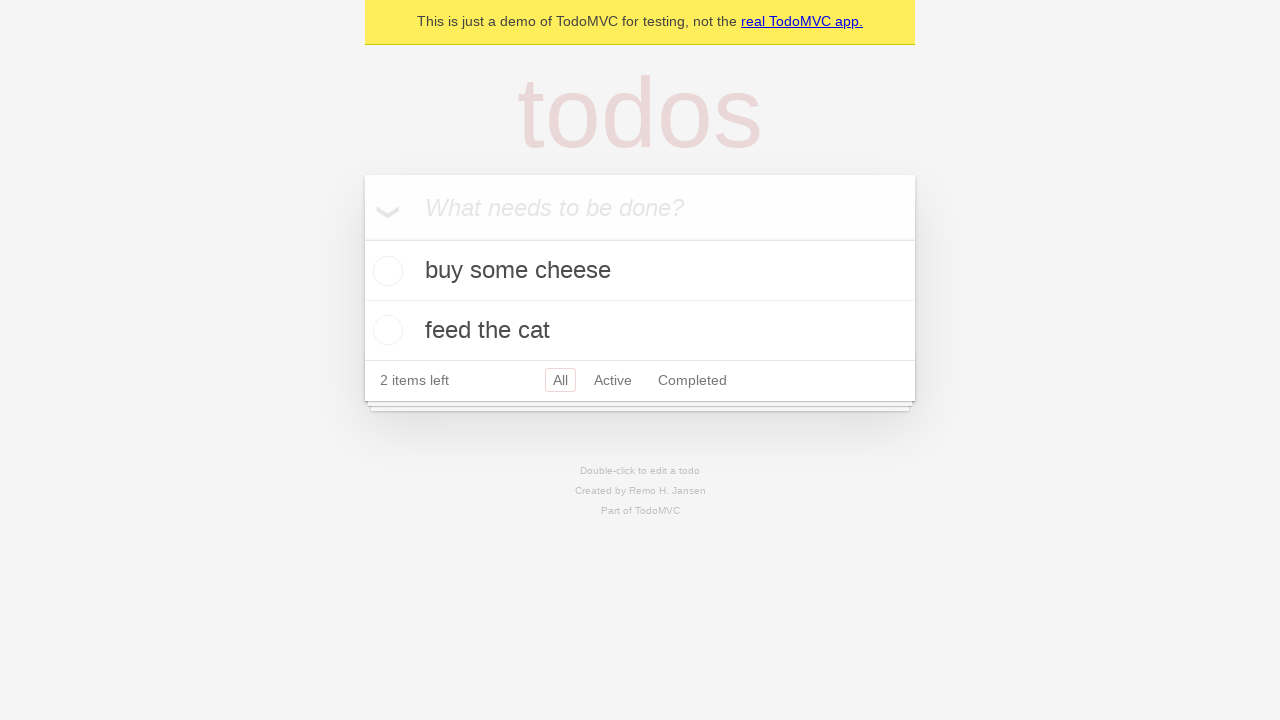

Checked the first todo item as complete at (385, 271) on internal:testid=[data-testid="todo-item"s] >> nth=0 >> internal:role=checkbox
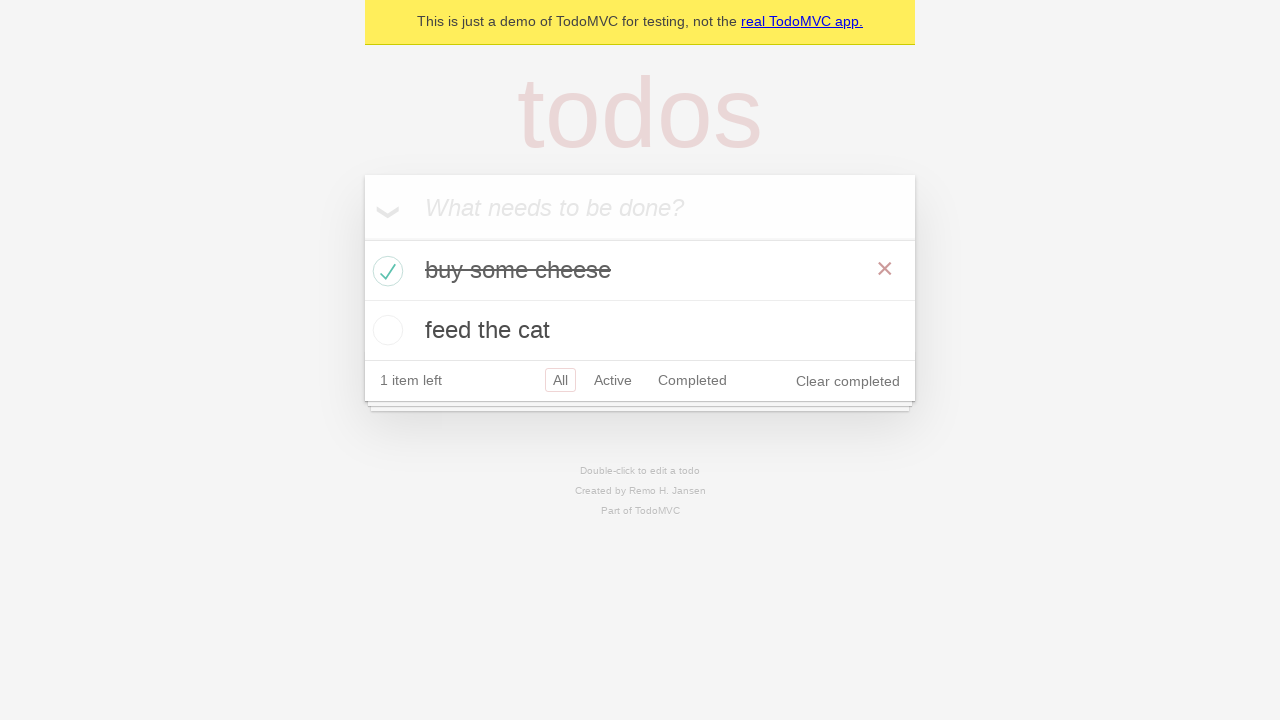

Unchecked the first todo item to mark it as incomplete at (385, 271) on internal:testid=[data-testid="todo-item"s] >> nth=0 >> internal:role=checkbox
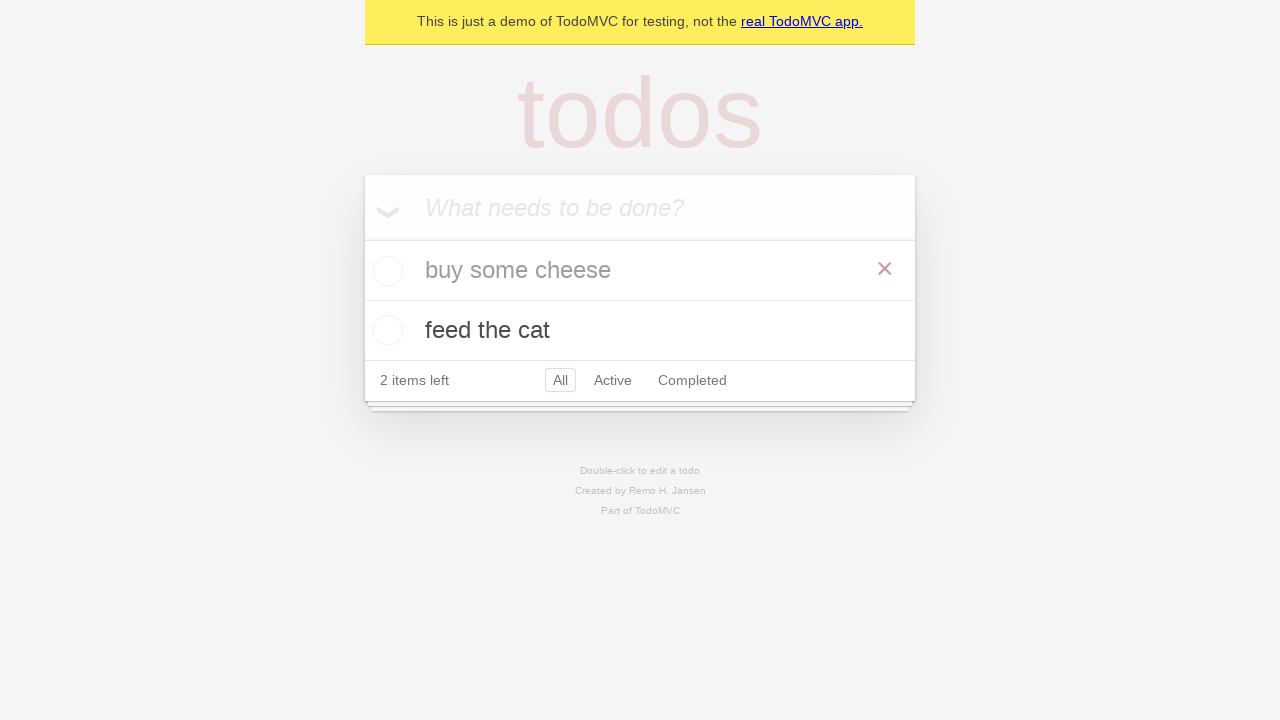

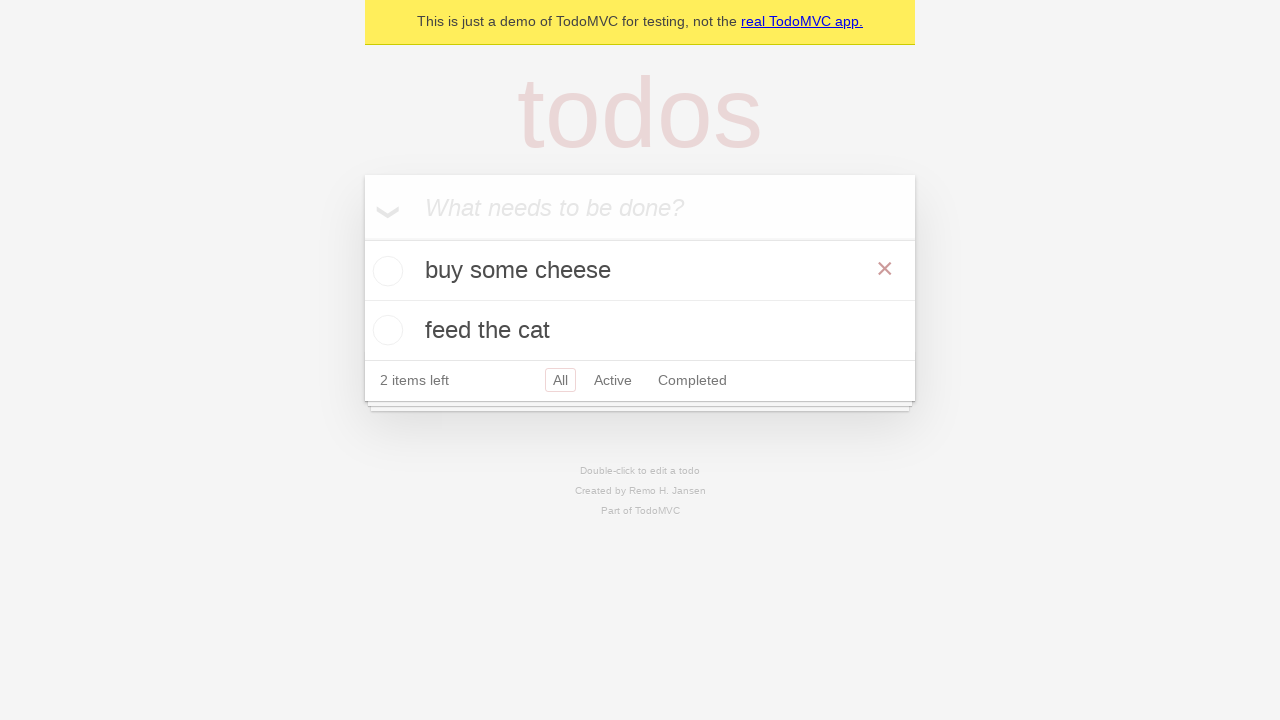